Tests the text box form on DemoQA by filling the username field with a randomly generated name

Starting URL: https://demoqa.com/text-box

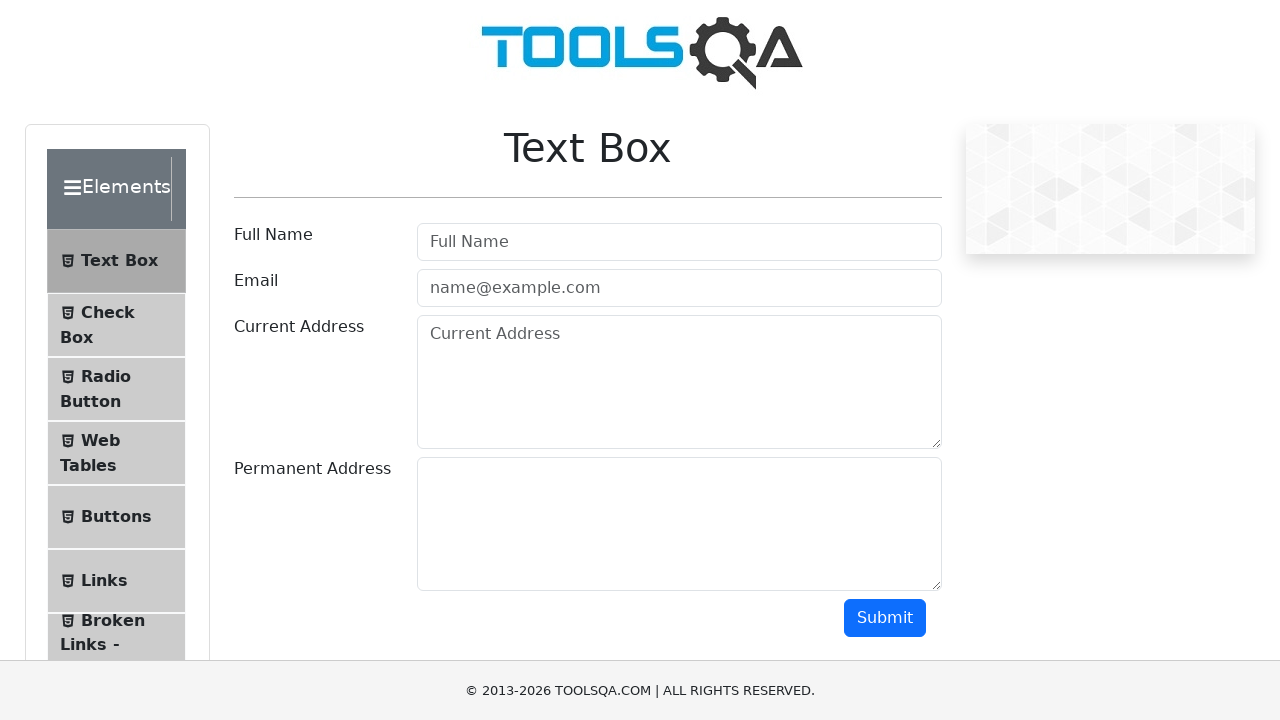

Filled username field with 'Michael Johnson' on #userName
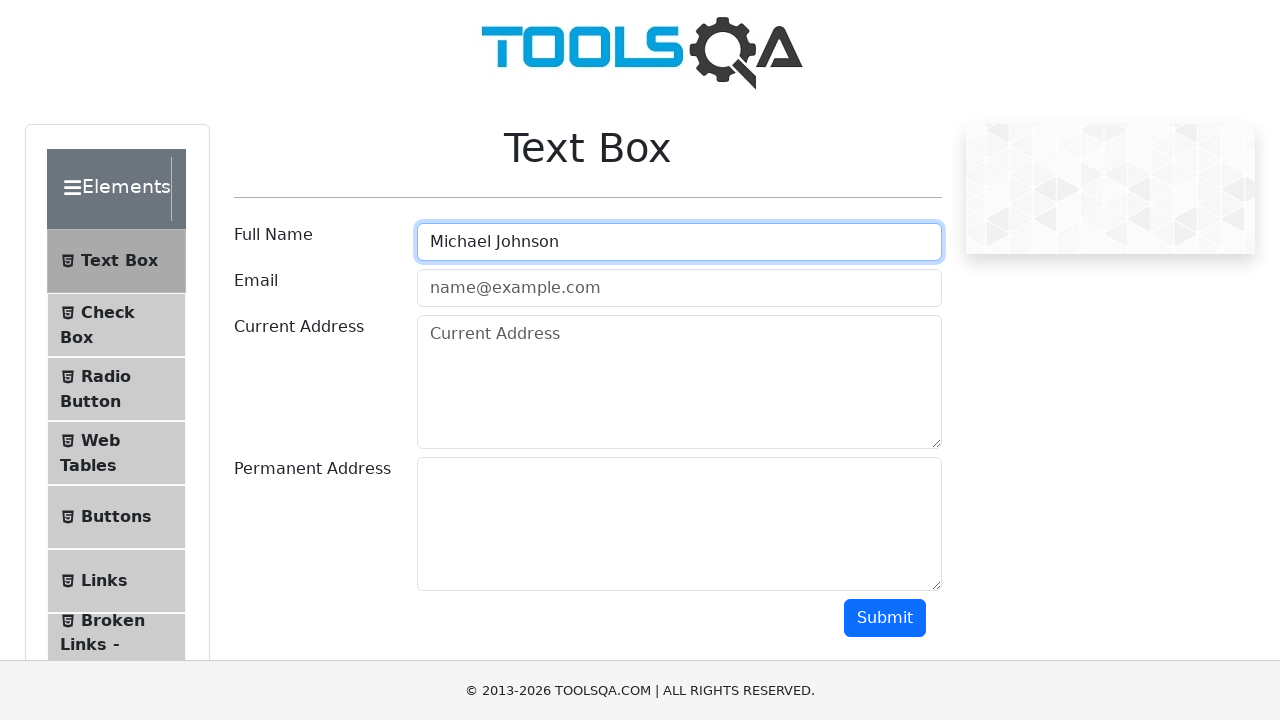

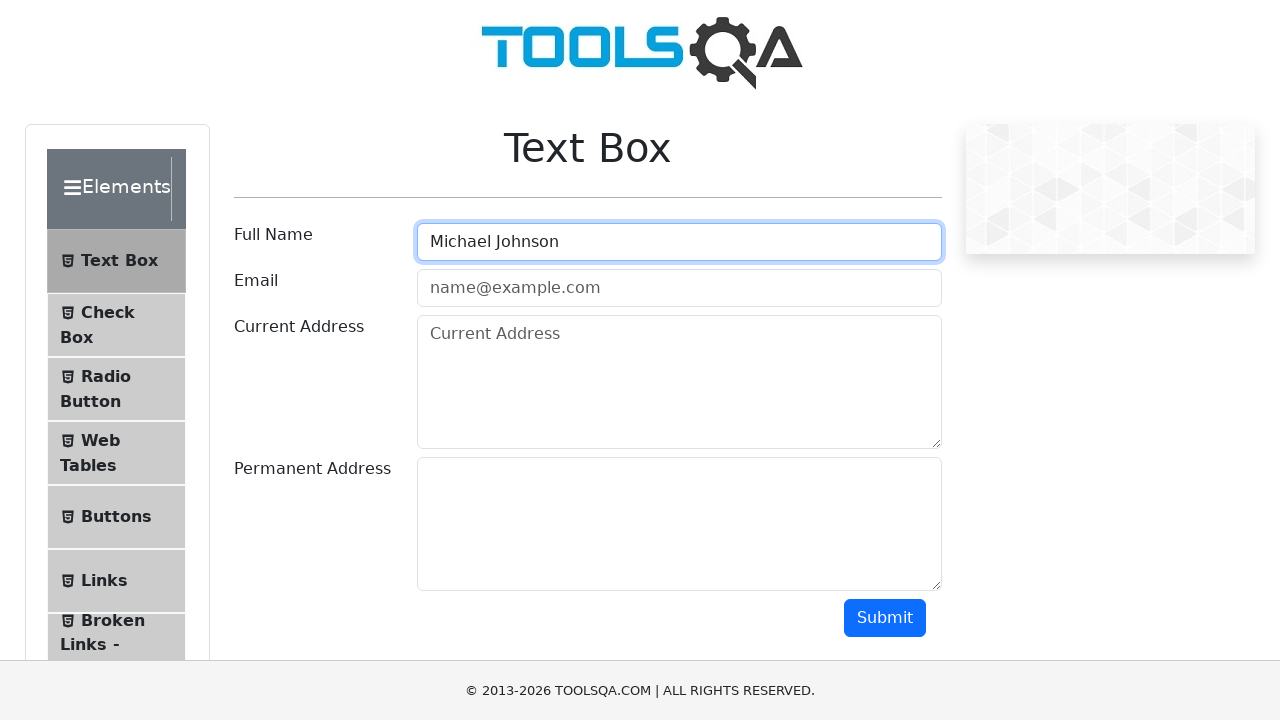